Tests various element locator strategies on the Edureka website by checking if elements can be found using different locator methods (ID, name, XPath, CSS, class name, tag name, link text, and partial link text)

Starting URL: https://www.edureka.co/

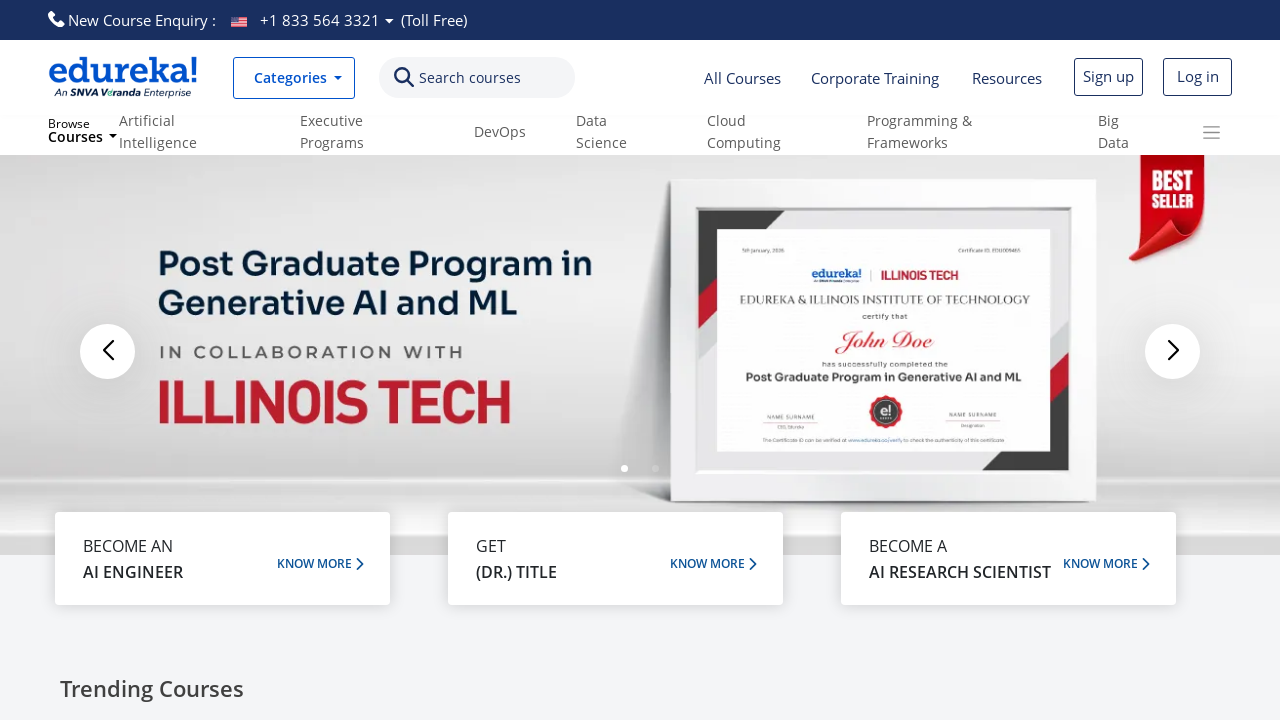

Element NOT found with ID locator: homeSearchBar
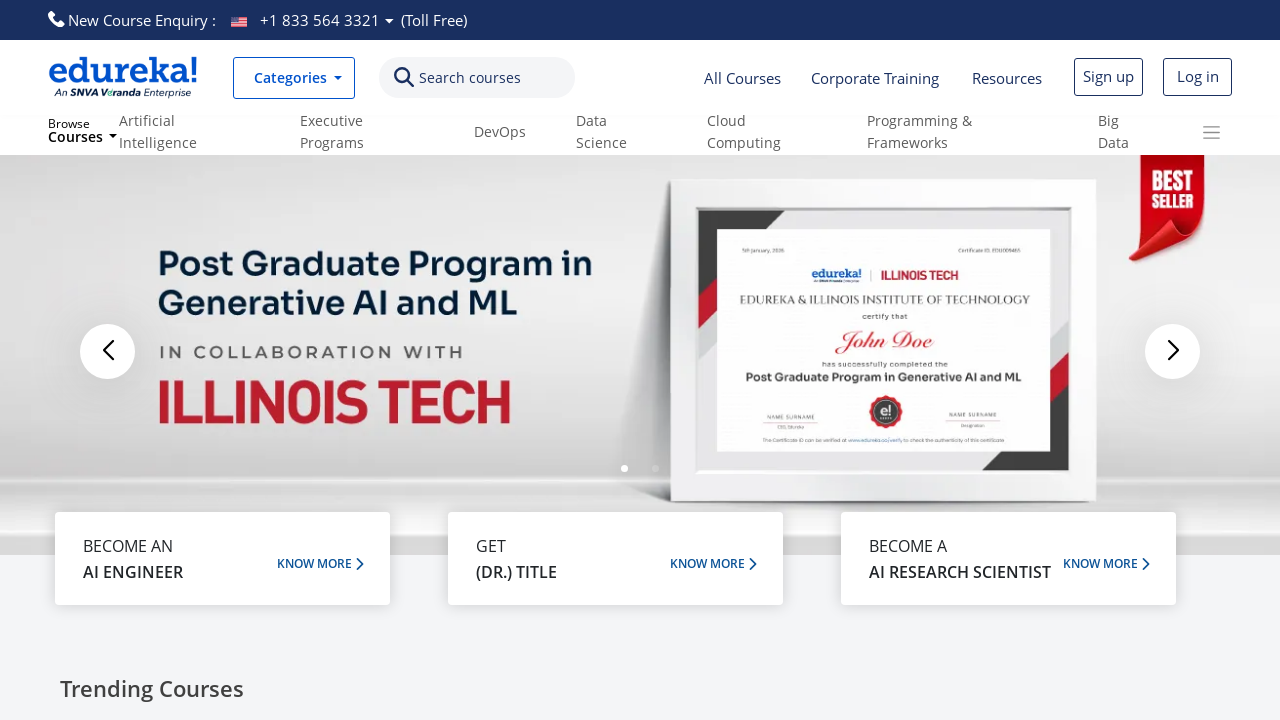

Element NOT found with NAME locator: user_v1[query]
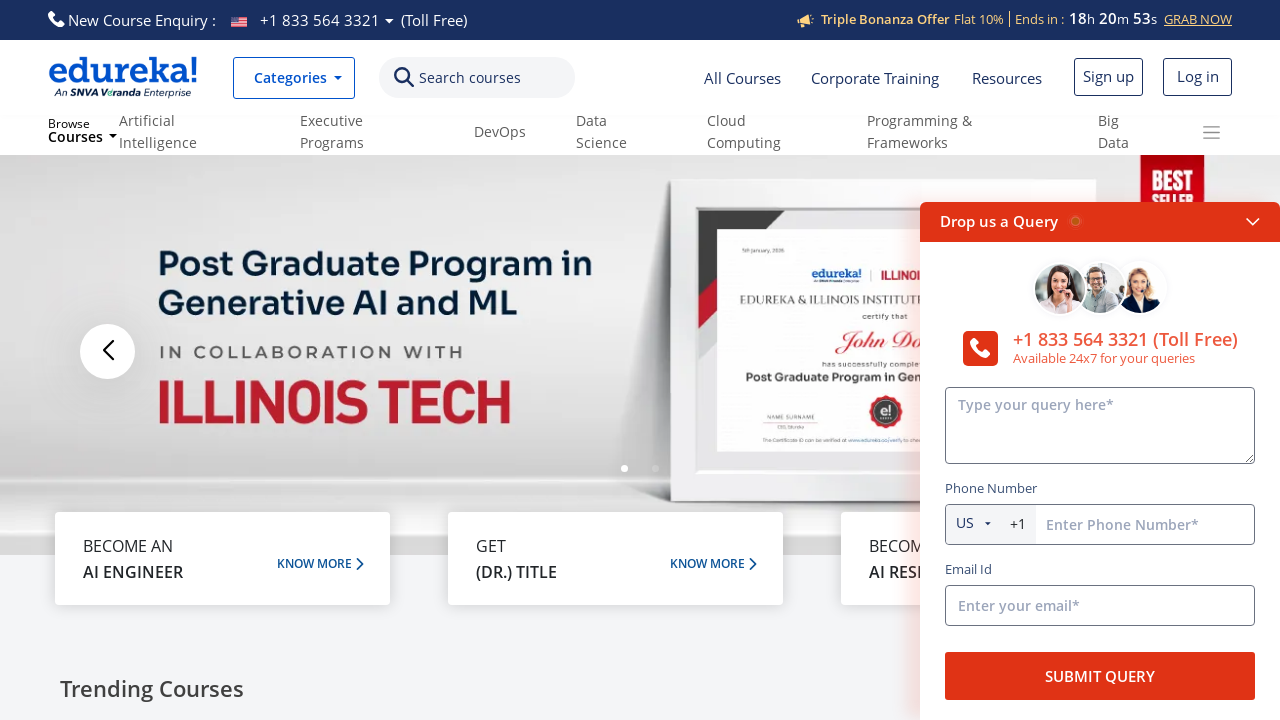

Element NOT found with XPATH locator: //*[@id='homeSearchBar']
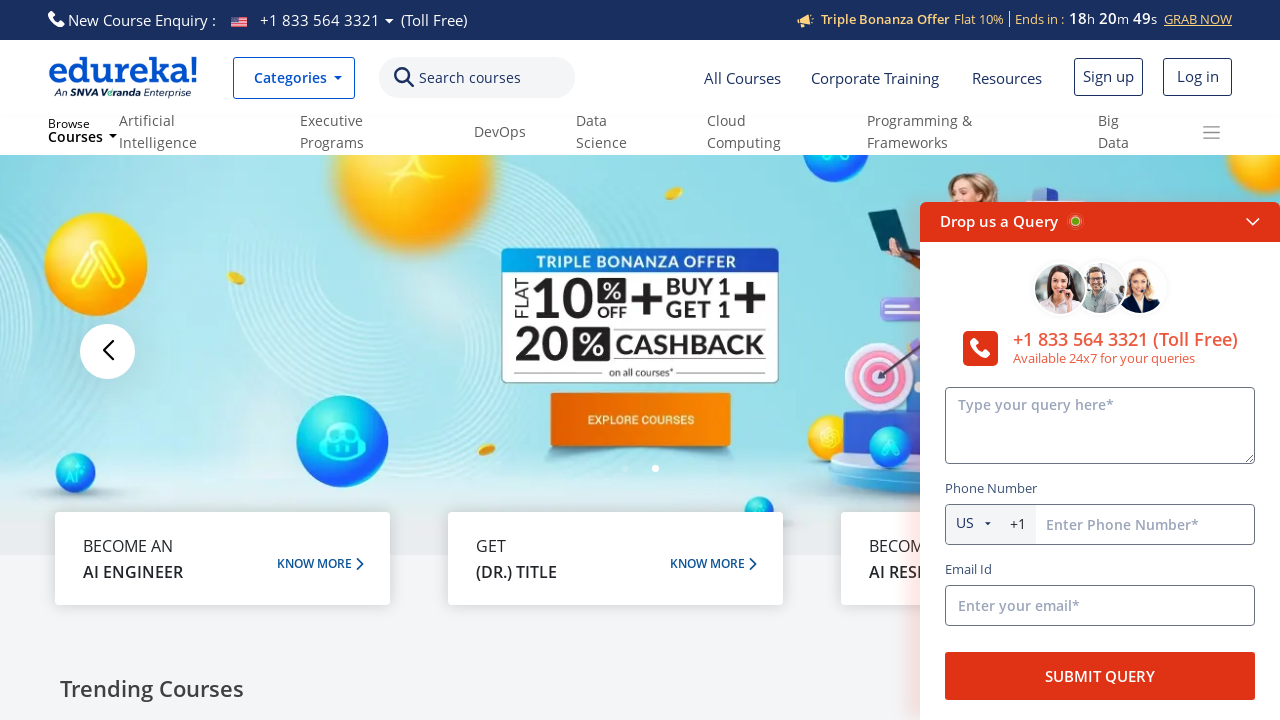

Element NOT found with CSS locator: #homeSearchBar
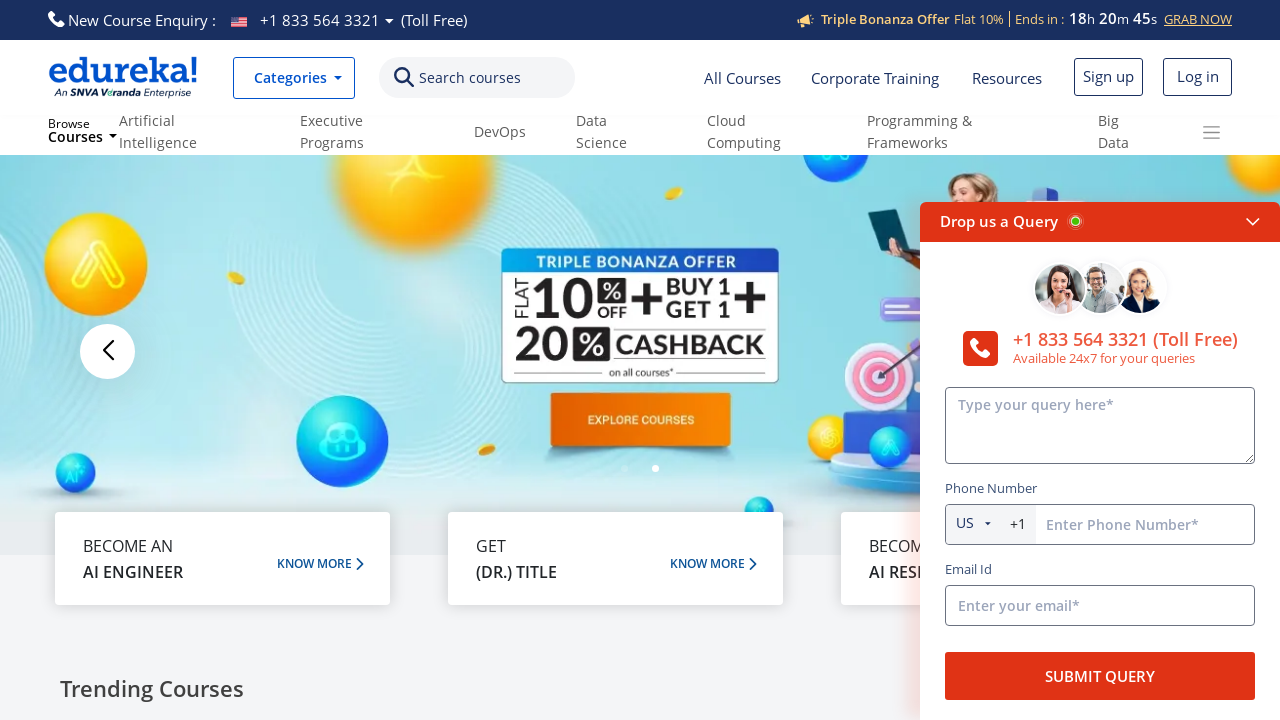

Element NOT found with ClassName locator: search_input
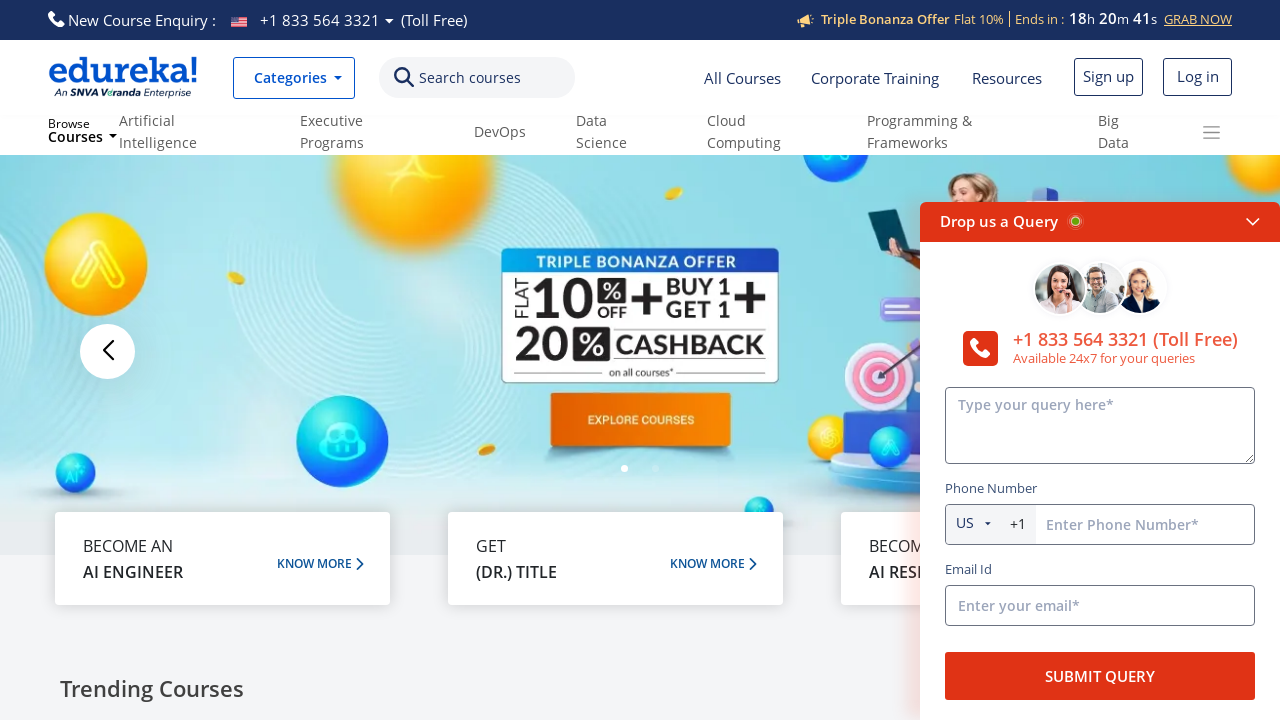

Element found with TagName locator: button
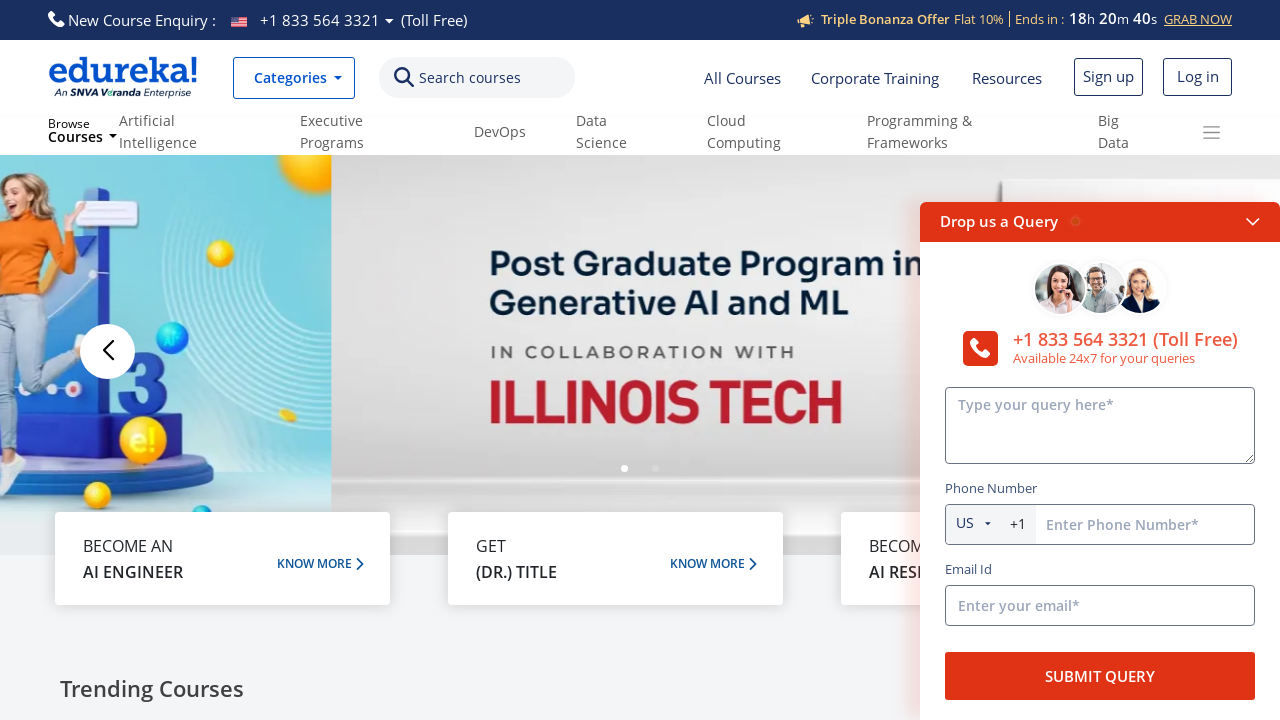

Element NOT found with LinkText locator: Log In
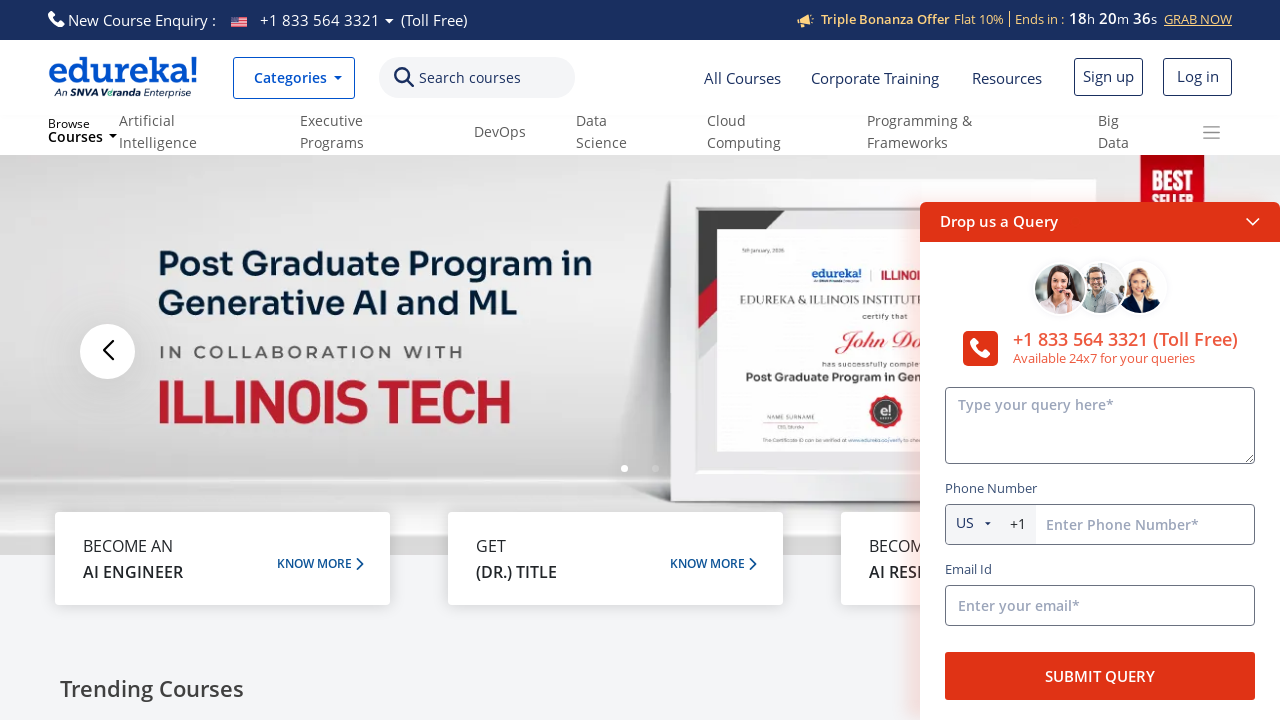

Element found with Partial LinkText locator: Log
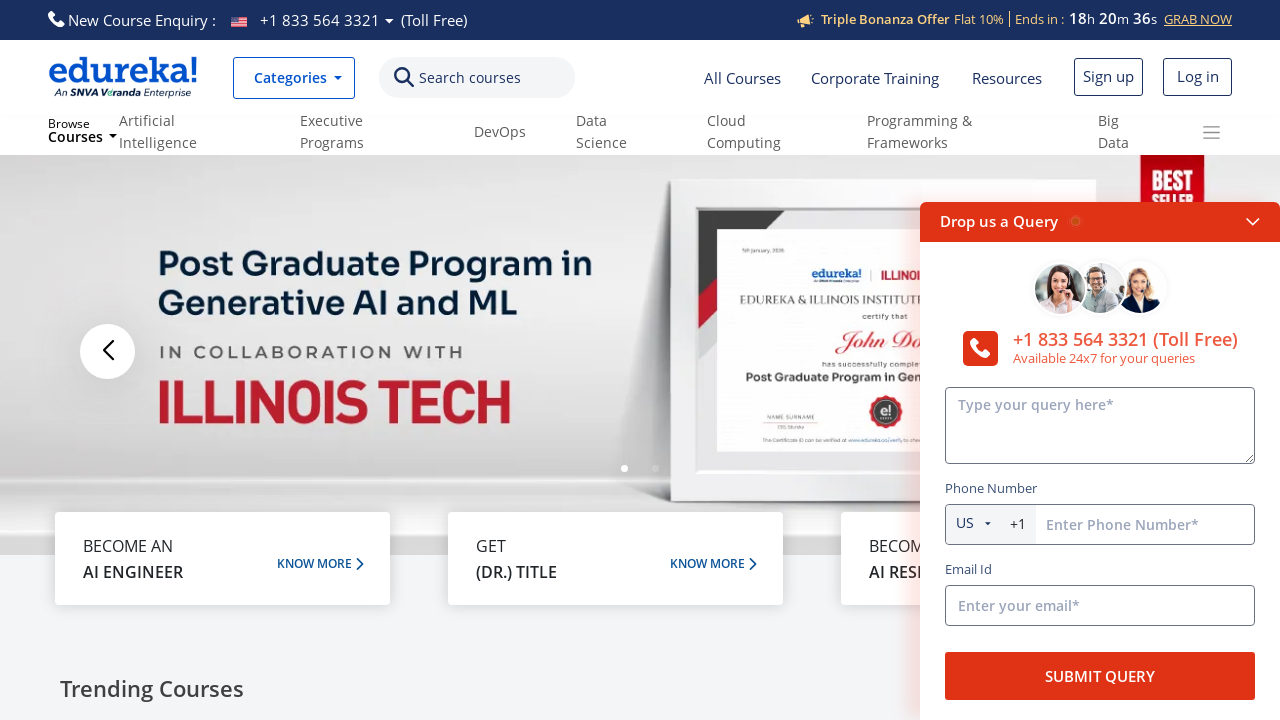

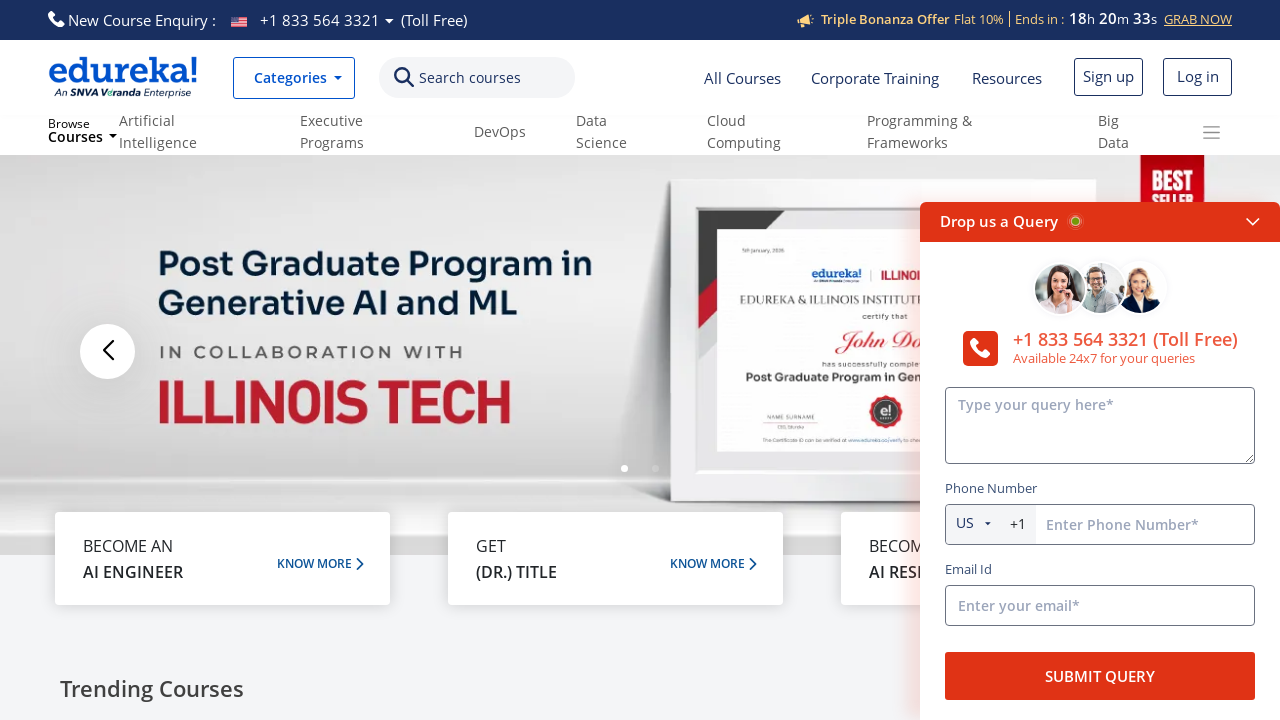